Tests that a todo item is removed if an empty string is entered during editing.

Starting URL: https://demo.playwright.dev/todomvc

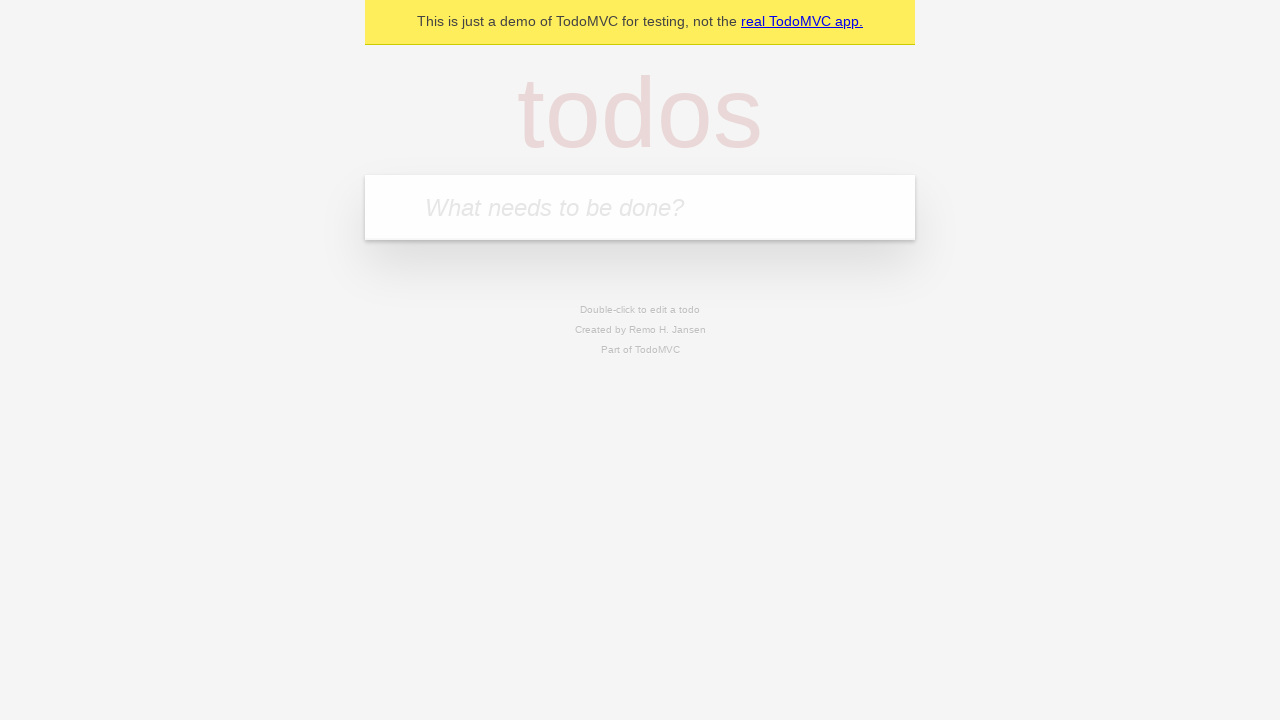

Filled todo input with 'buy some cheese' on internal:attr=[placeholder="What needs to be done?"i]
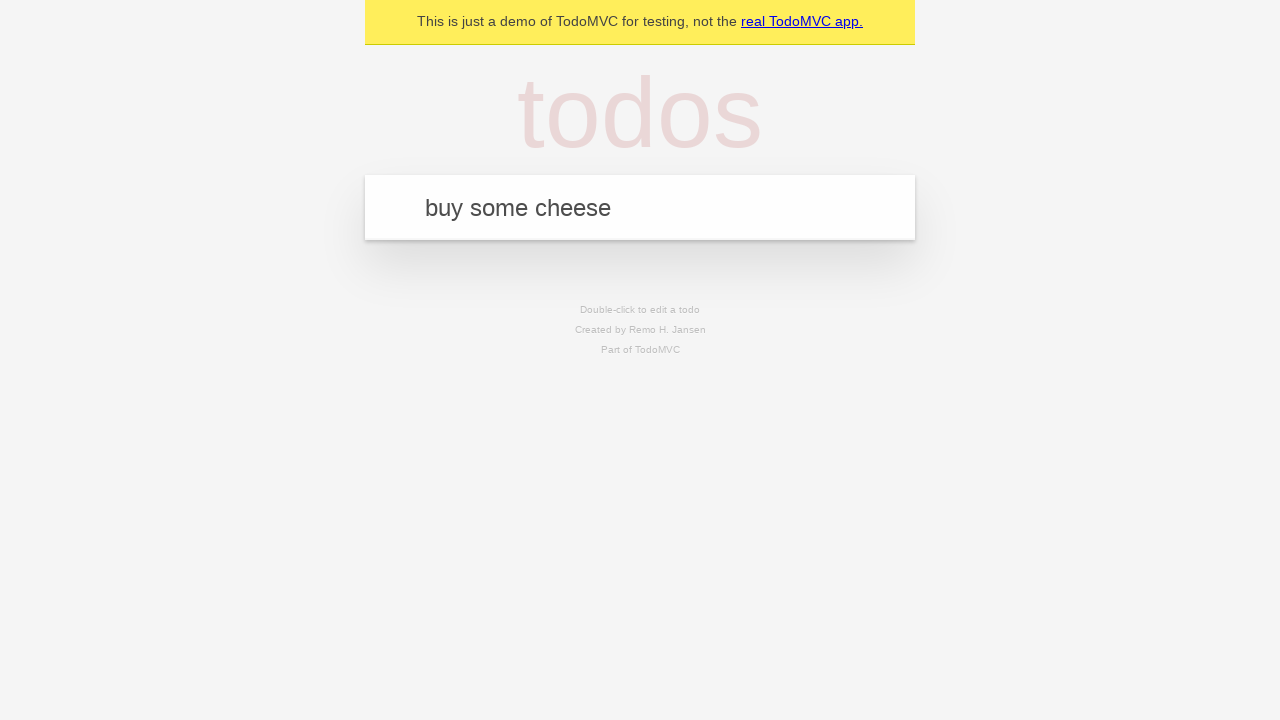

Pressed Enter to create first todo item on internal:attr=[placeholder="What needs to be done?"i]
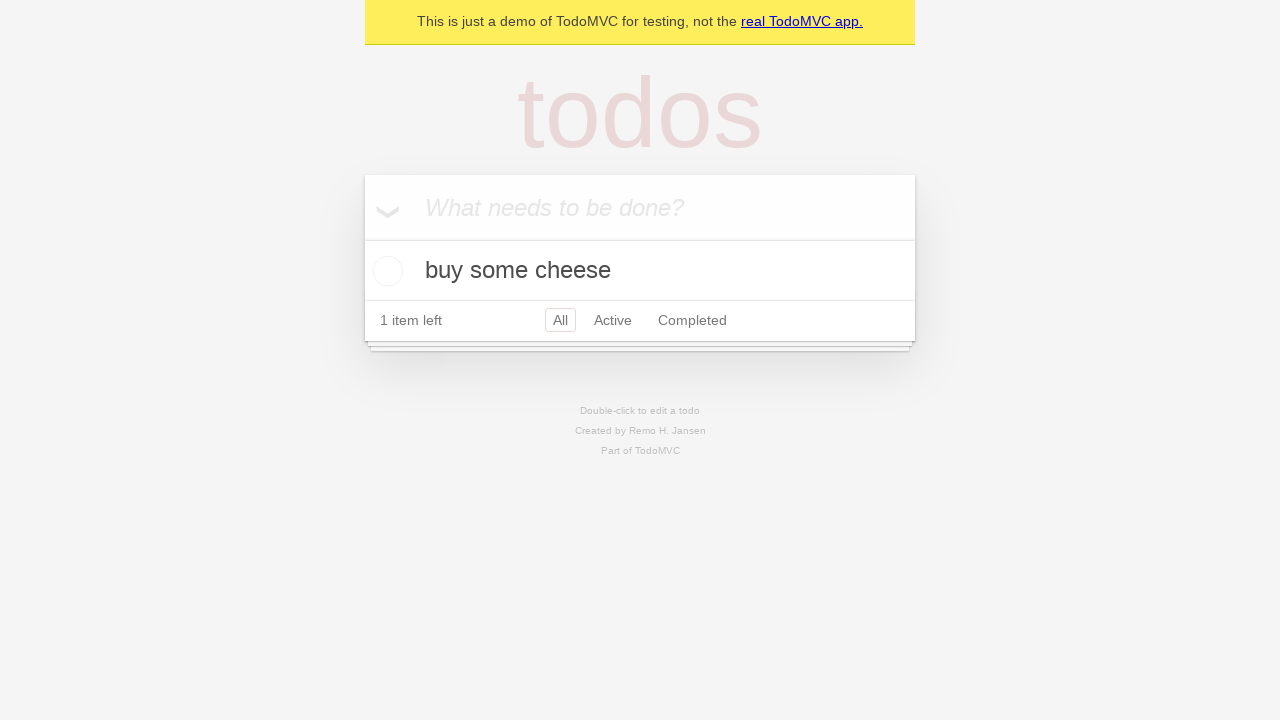

Filled todo input with 'feed the cat' on internal:attr=[placeholder="What needs to be done?"i]
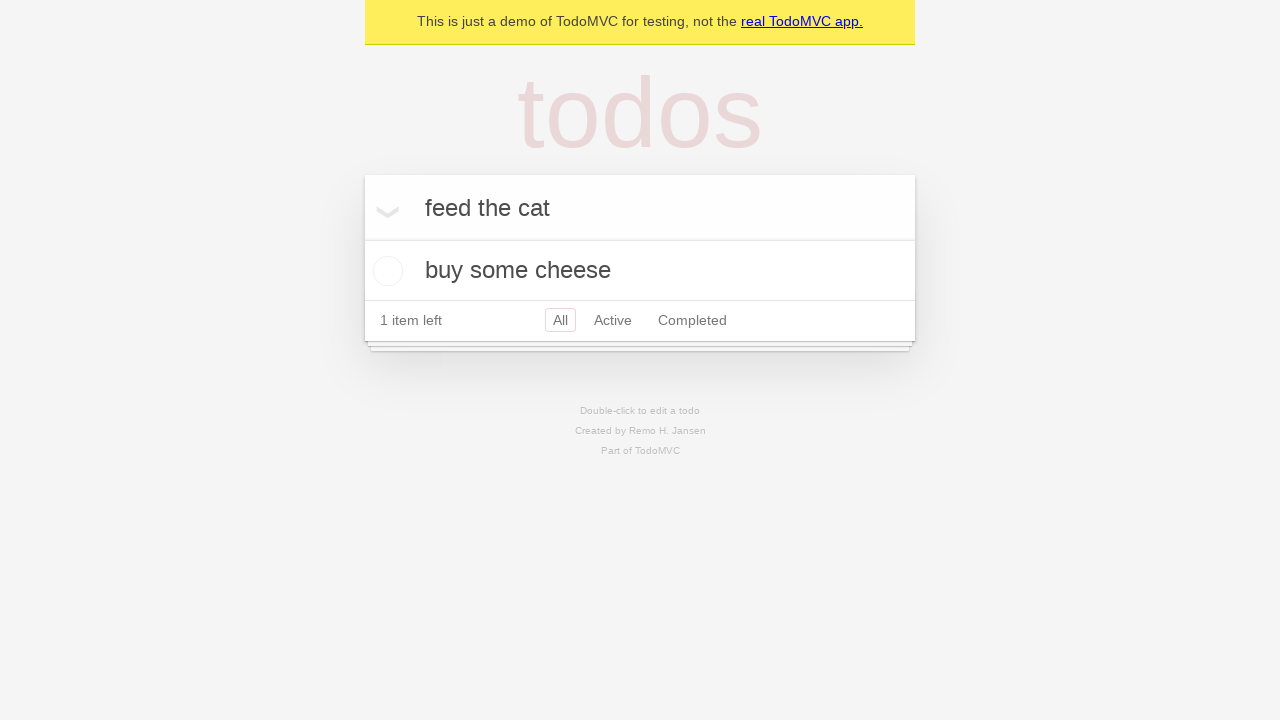

Pressed Enter to create second todo item on internal:attr=[placeholder="What needs to be done?"i]
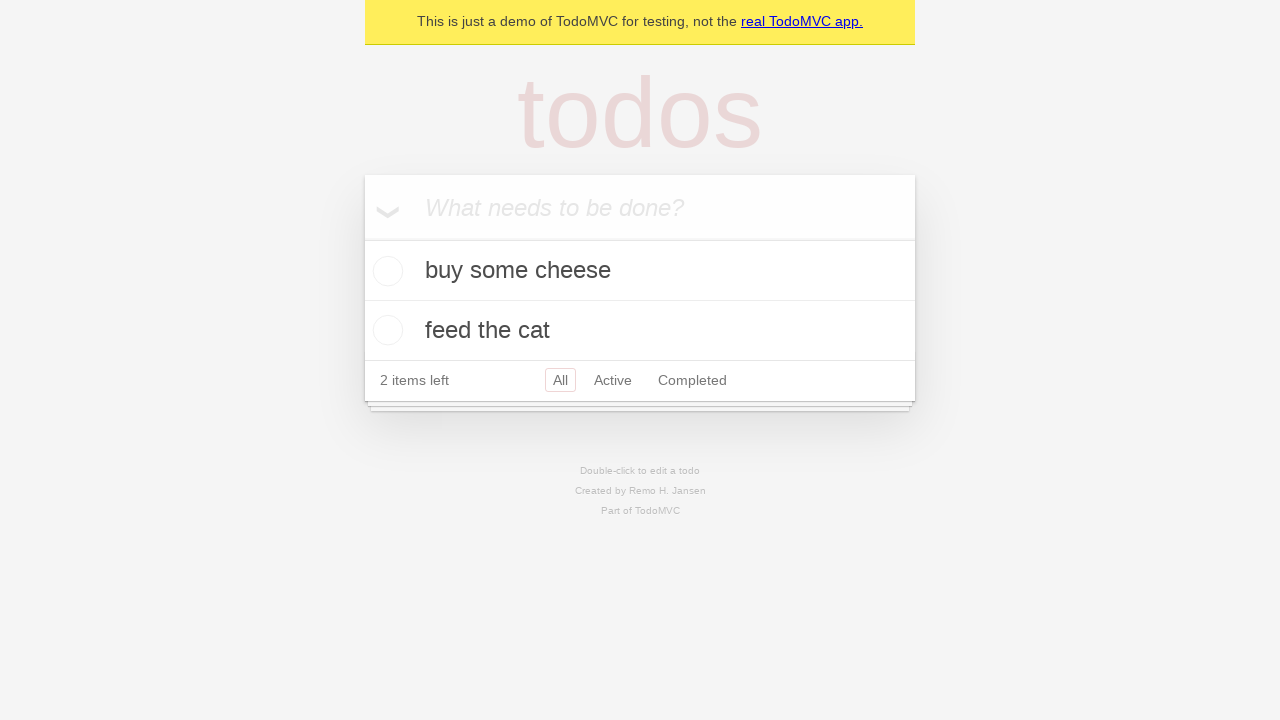

Filled todo input with 'book a doctors appointment' on internal:attr=[placeholder="What needs to be done?"i]
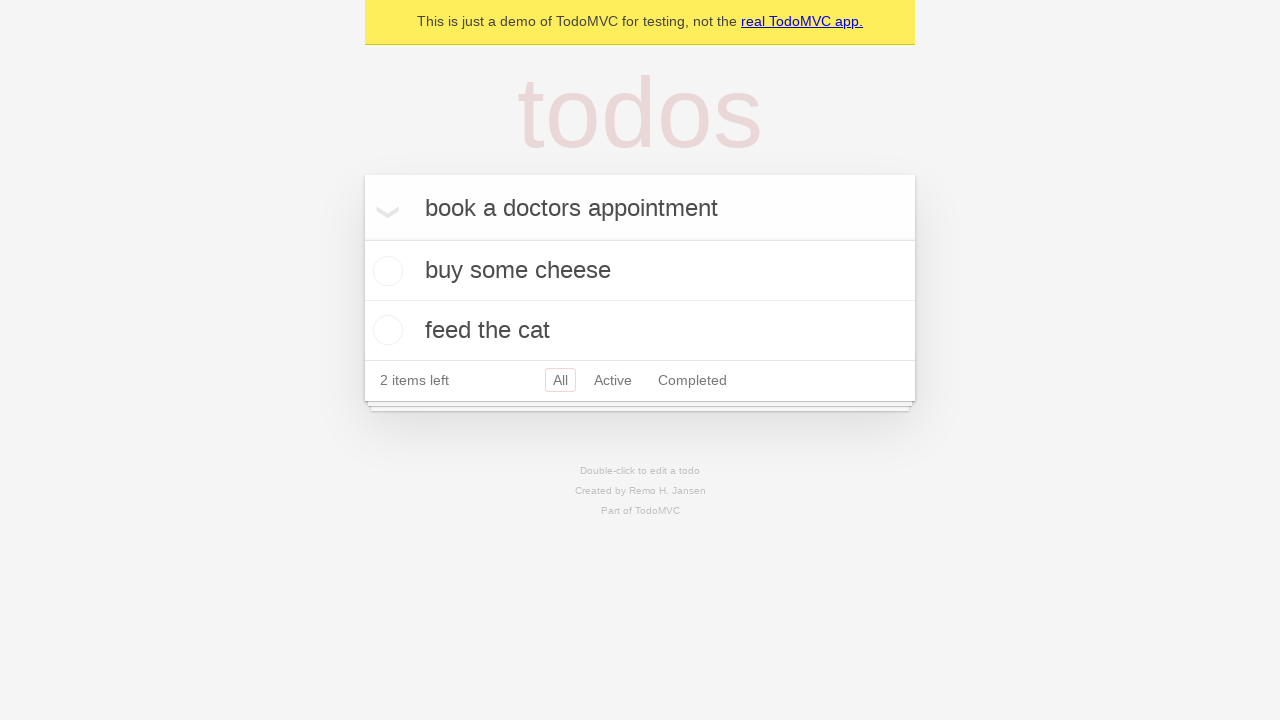

Pressed Enter to create third todo item on internal:attr=[placeholder="What needs to be done?"i]
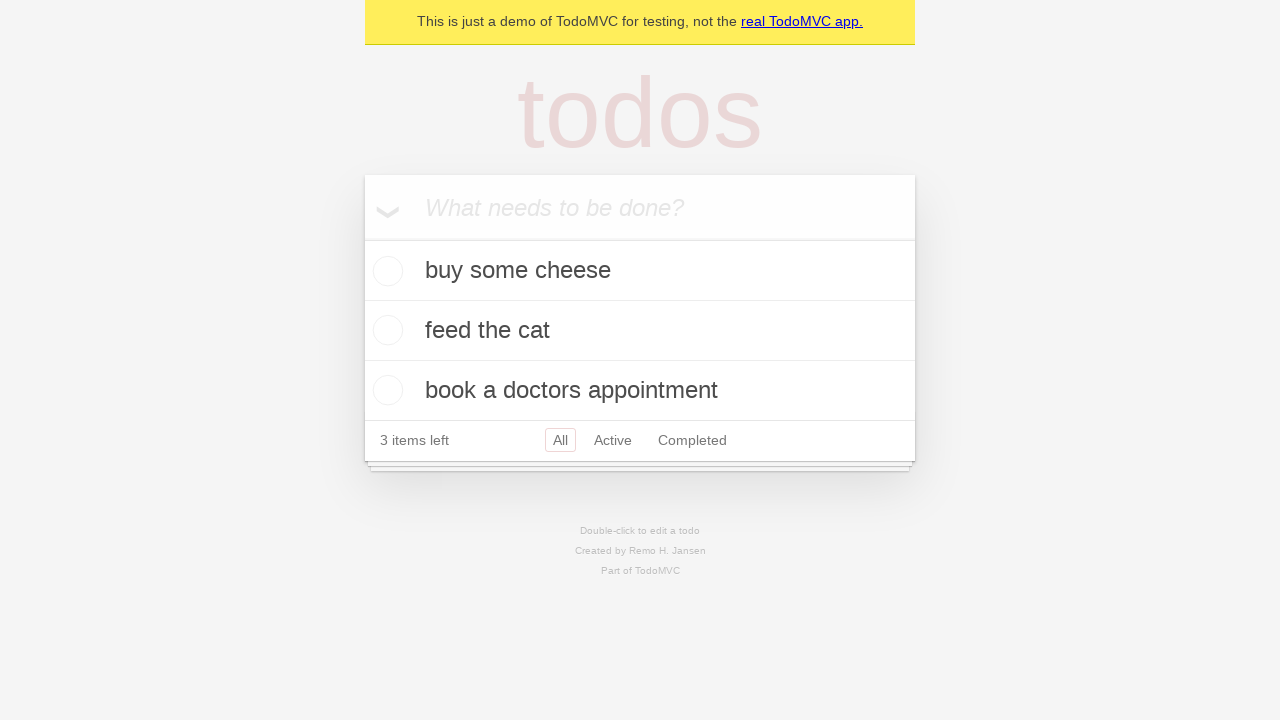

Double-clicked second todo item to enter edit mode at (640, 331) on [data-testid='todo-item'] >> nth=1
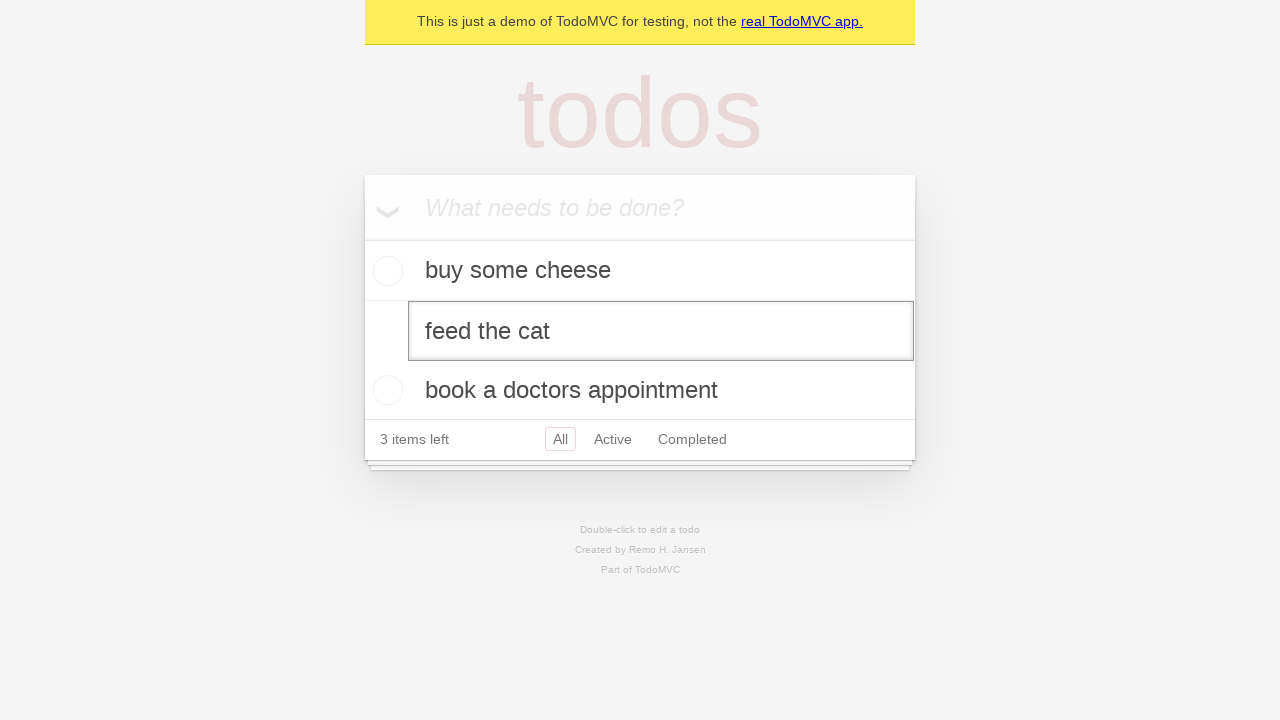

Cleared the edit textbox to empty string on [data-testid='todo-item'] >> nth=1 >> internal:role=textbox[name="Edit"i]
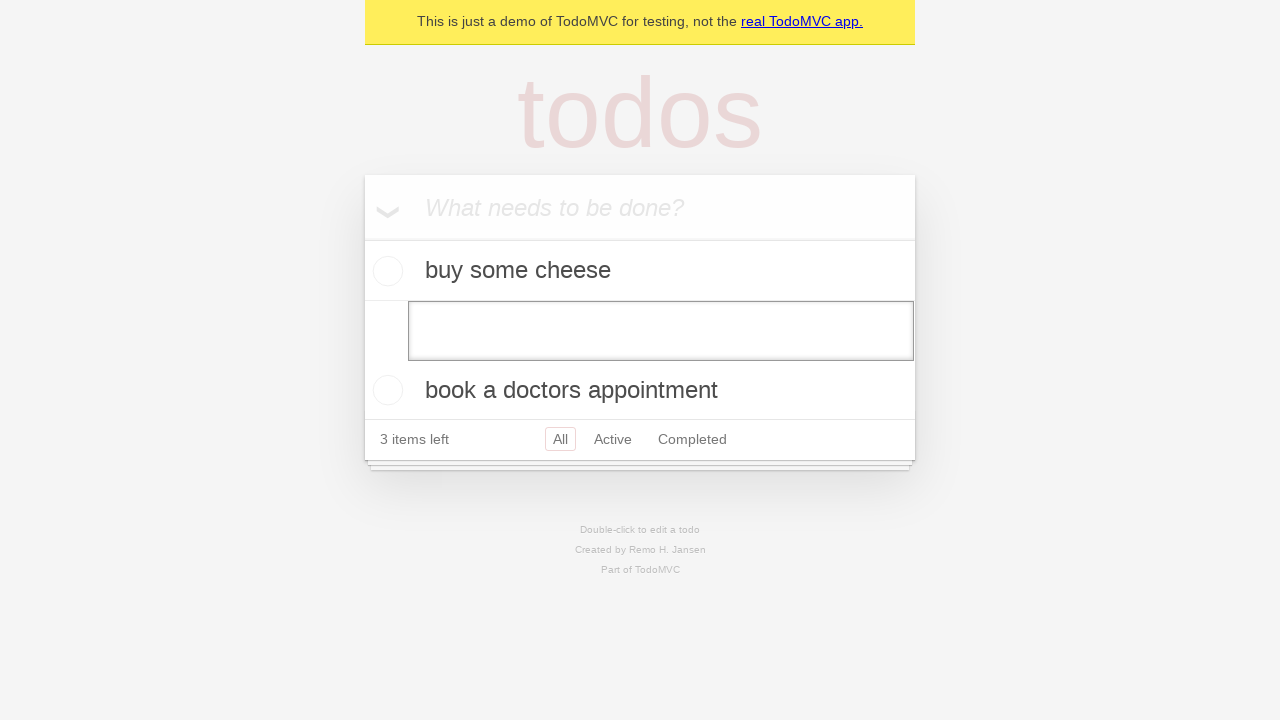

Pressed Enter to save empty text, removing the todo item on [data-testid='todo-item'] >> nth=1 >> internal:role=textbox[name="Edit"i]
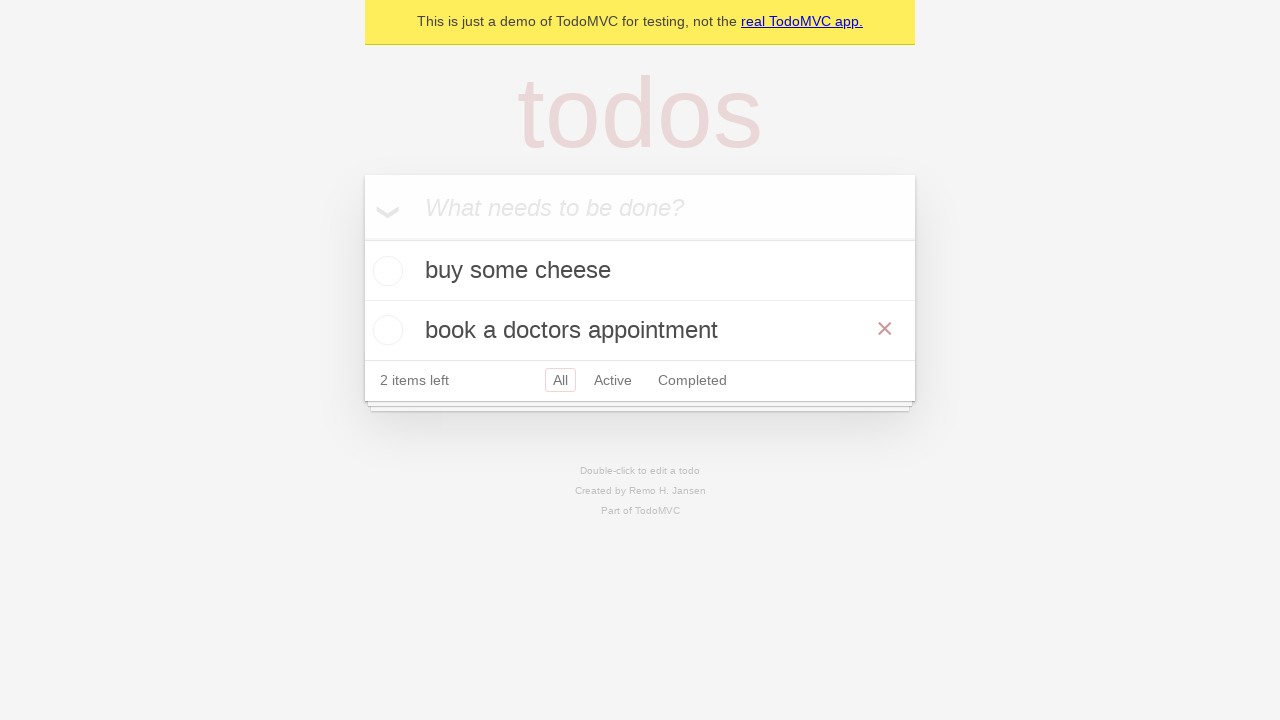

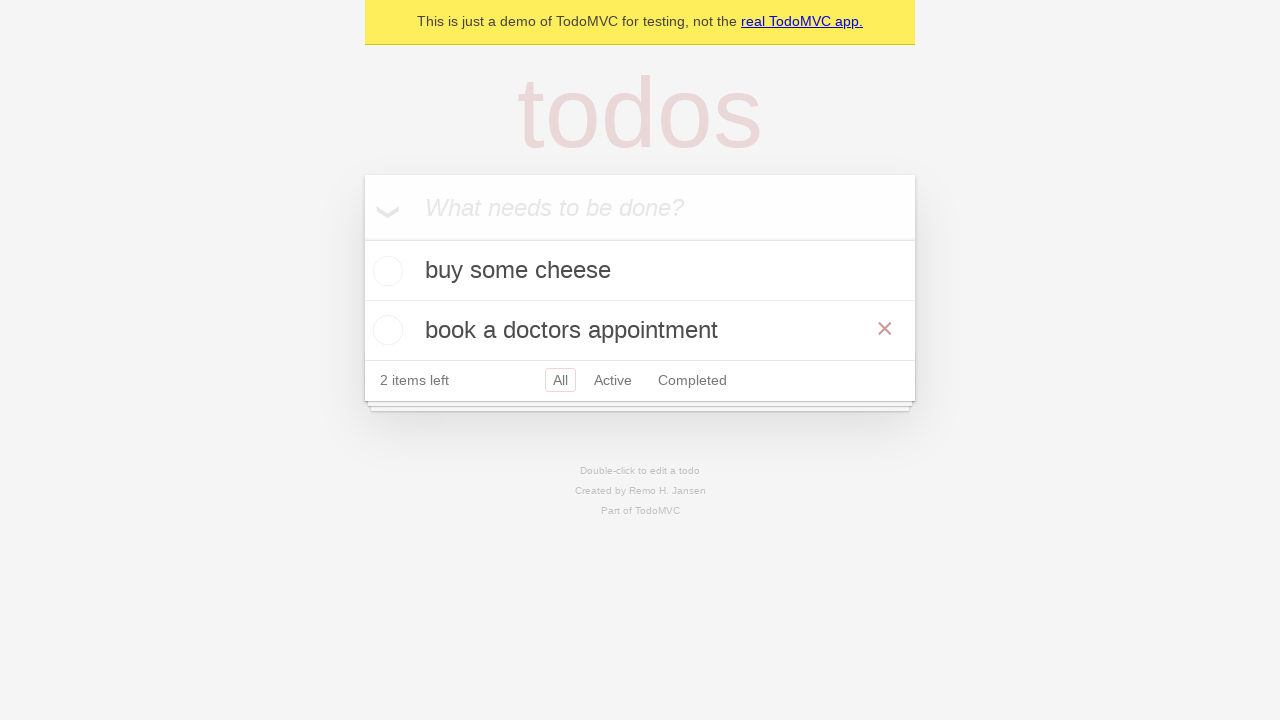